Opens the Portnov Computer School website and verifies the page loads by checking the title

Starting URL: https://www.portnov.com

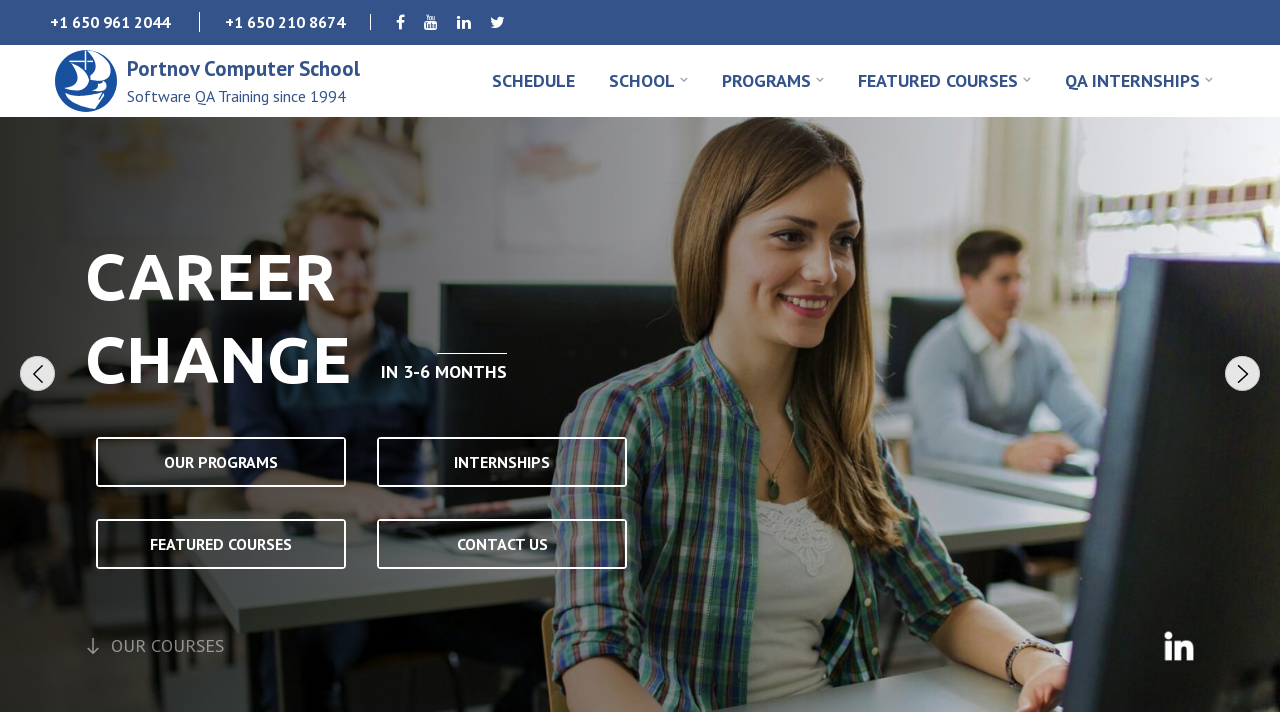

Waited for page to reach domcontentloaded state
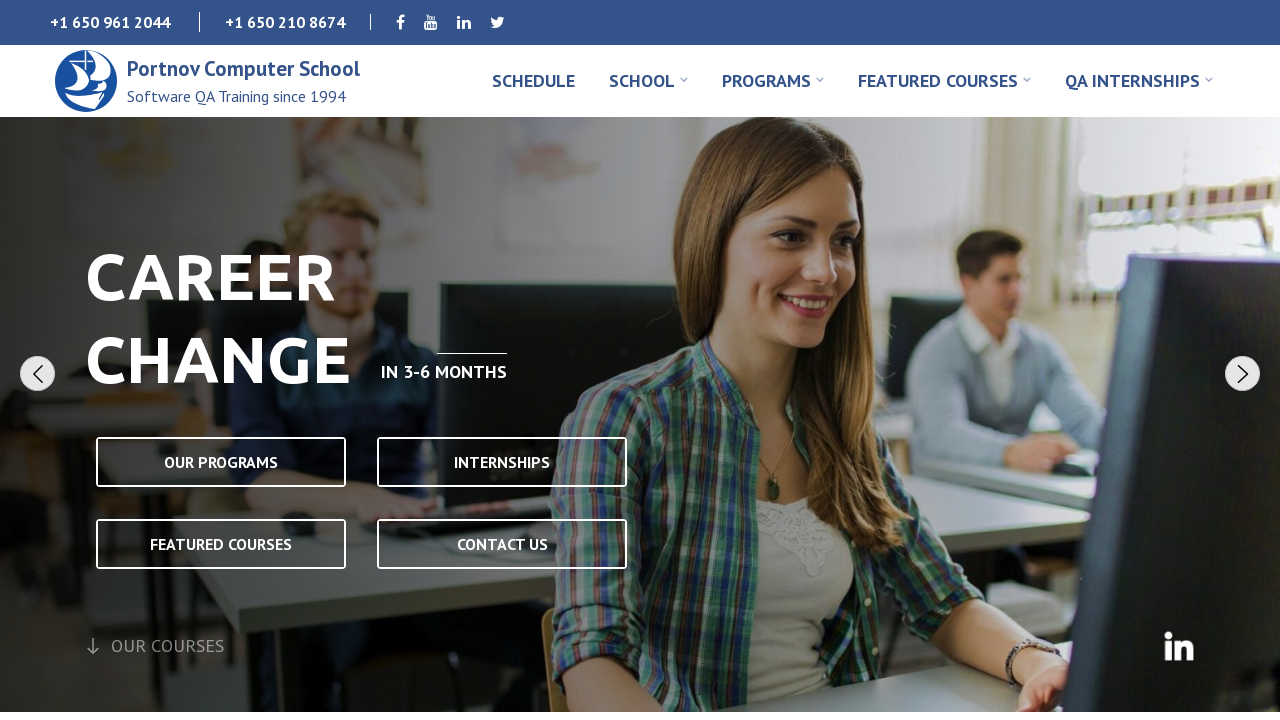

Verified body element is present on page
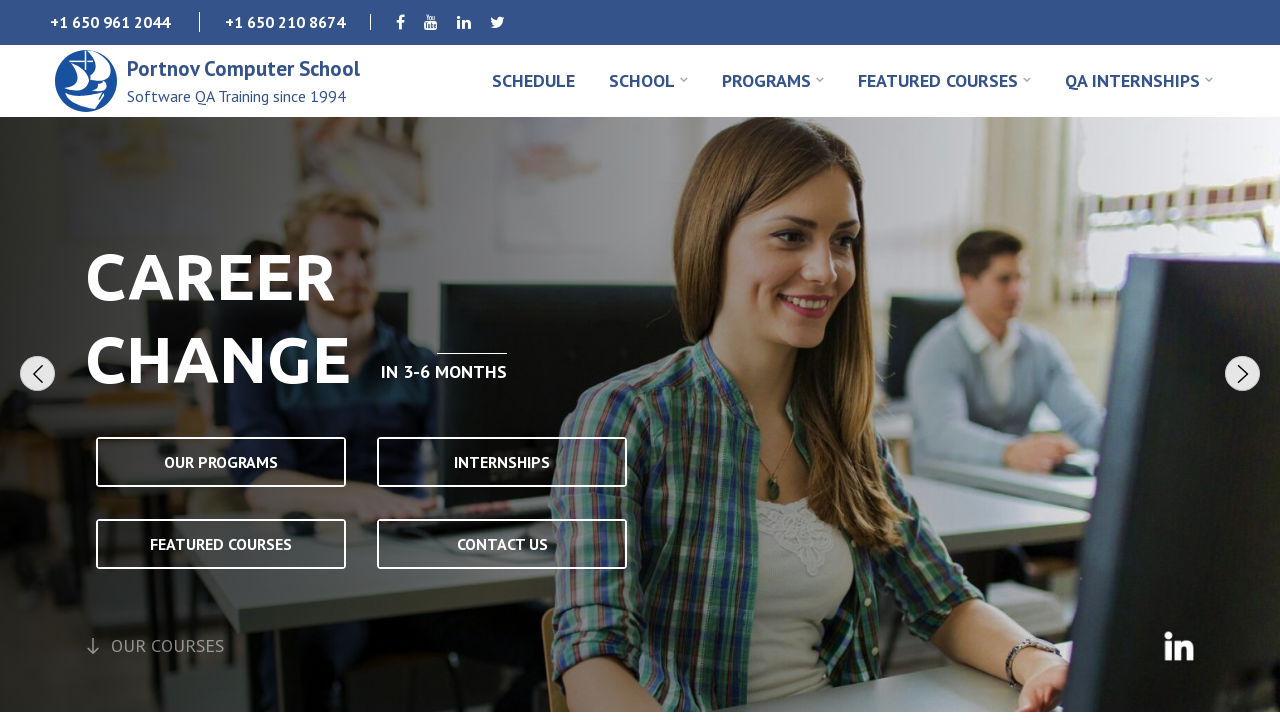

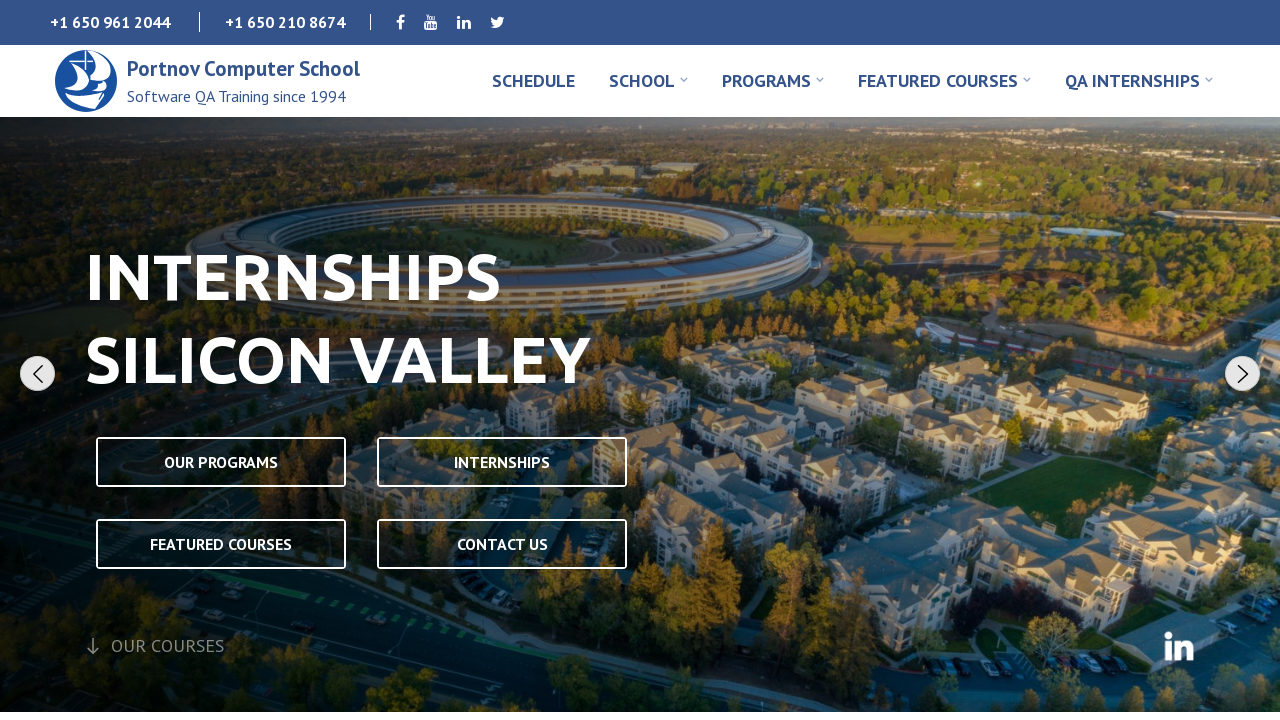